Tests basic navigation and interaction with FlightAware website, including attempting to interact with search elements

Starting URL: http://www.flightaware.com/

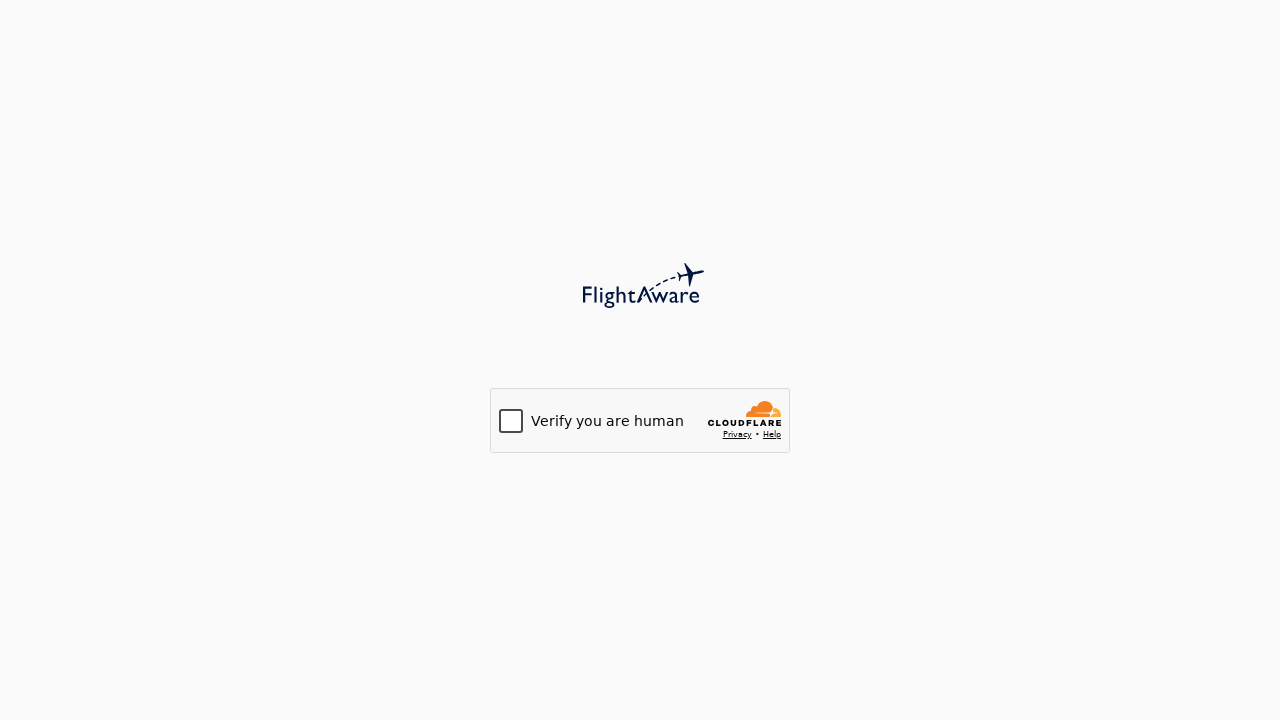

Navigated to FlightAware homepage
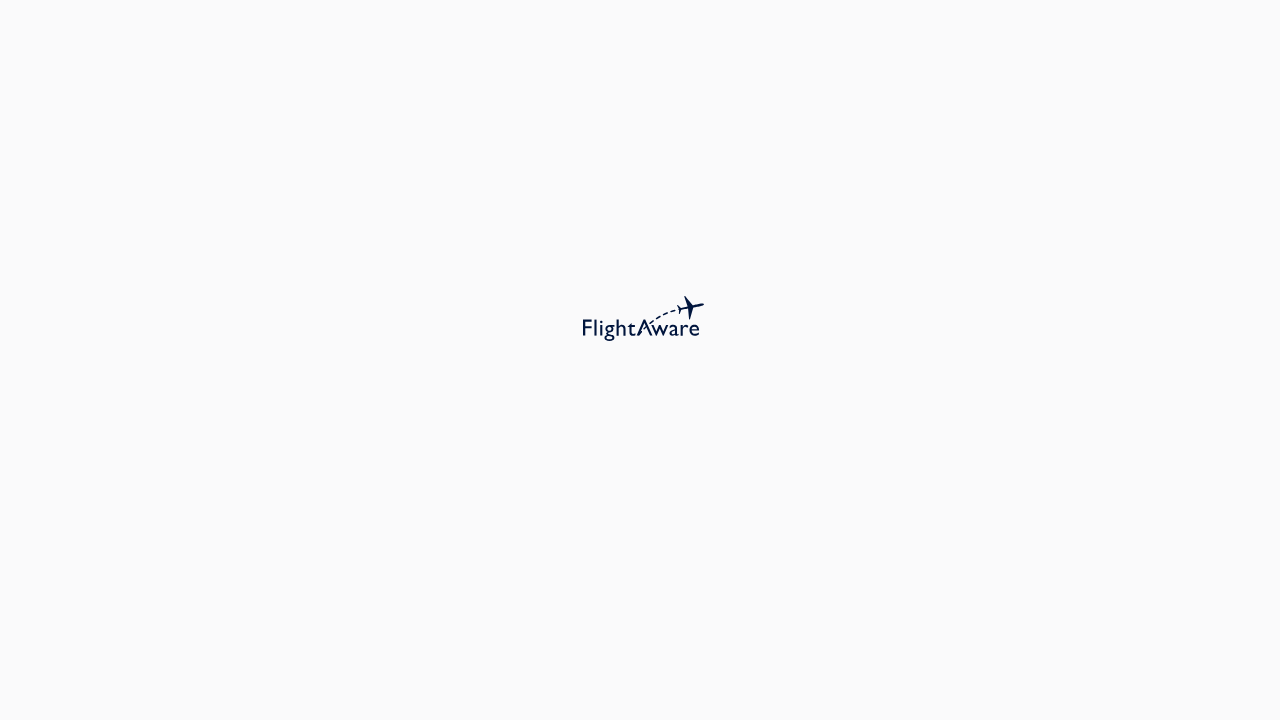

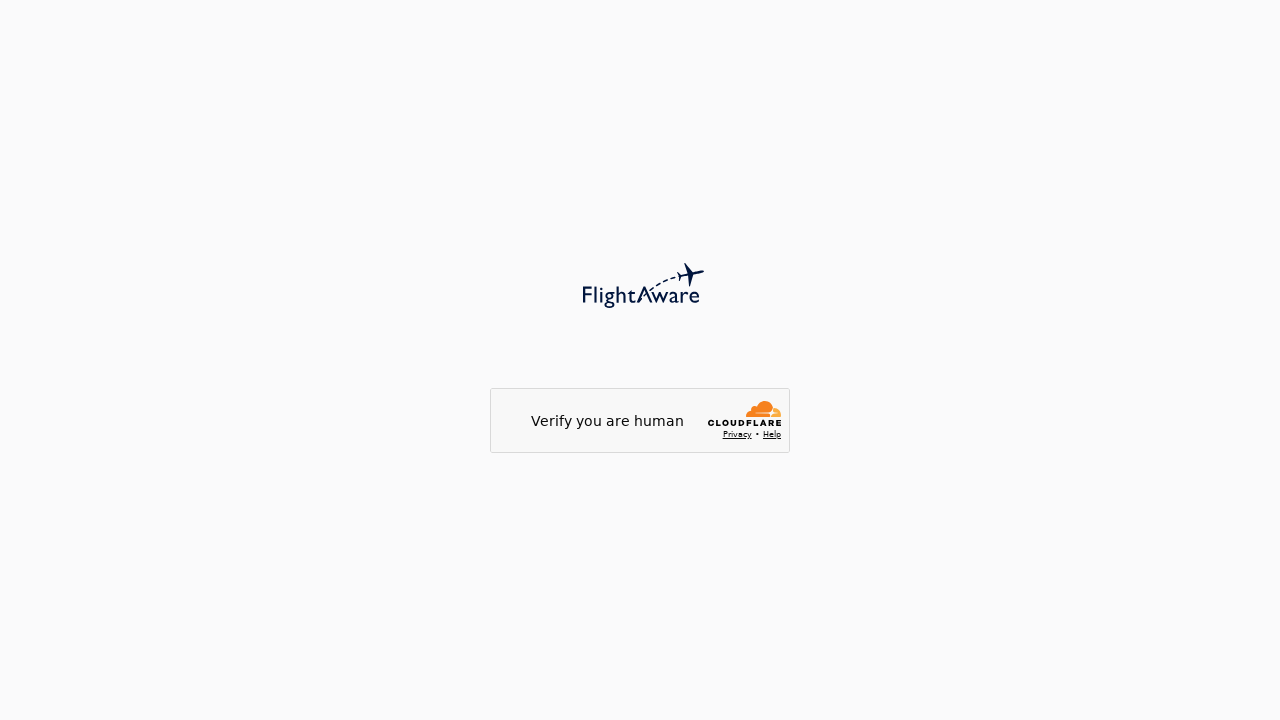